Tests dynamic loading functionality by clicking a start button and waiting for content to appear using implicit wait

Starting URL: http://the-internet.herokuapp.com/dynamic_loading/2

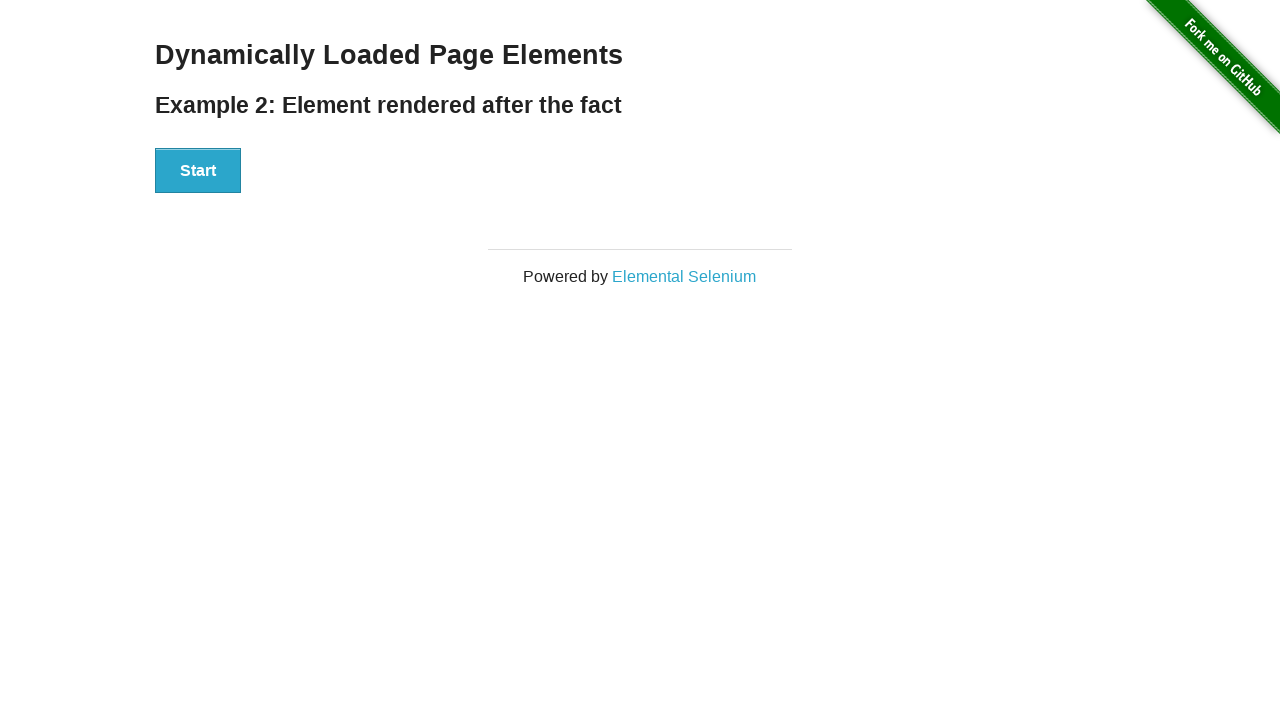

Navigated to dynamic loading page (TC_02_ImplicitlyWait)
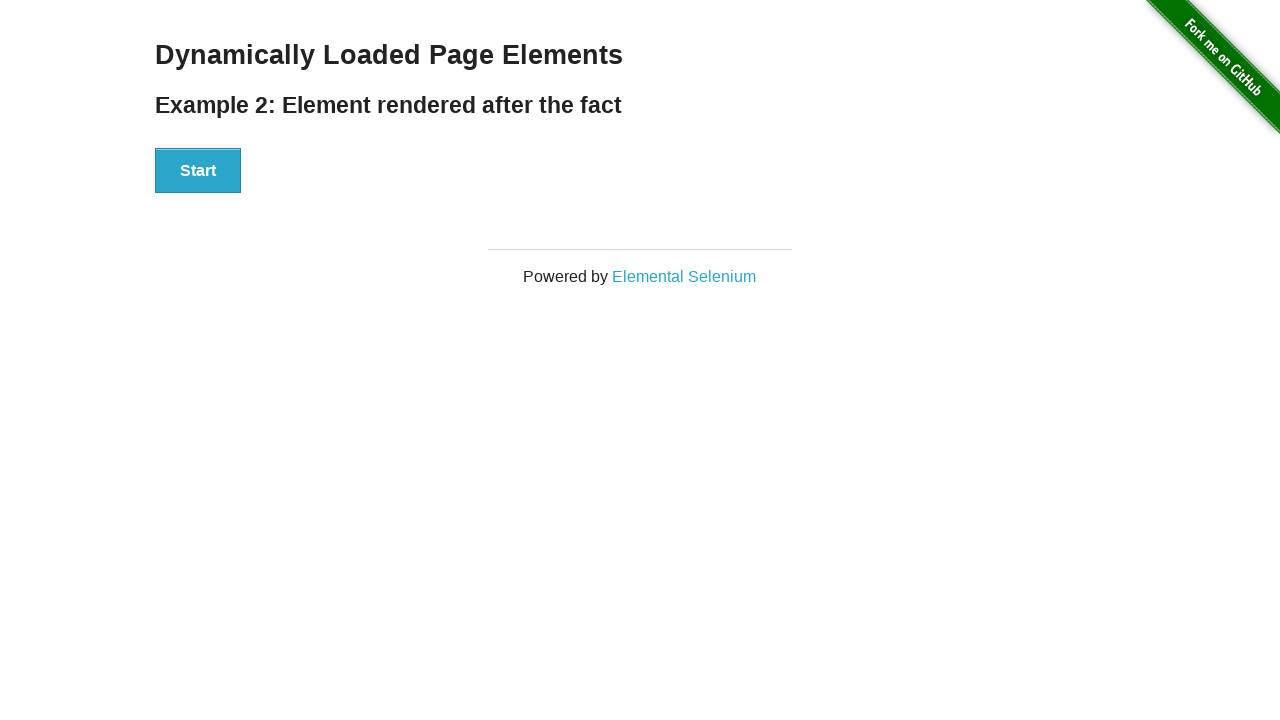

Clicked the start button to initiate dynamic loading at (198, 171) on div#start button
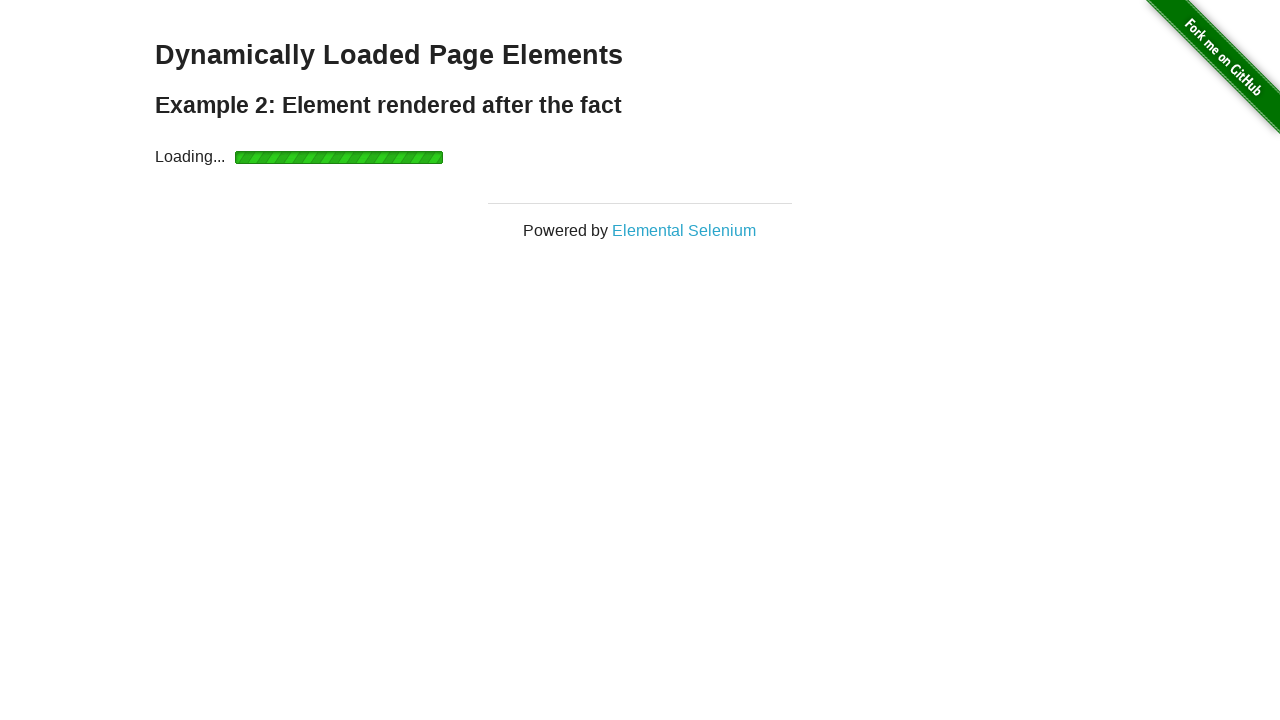

Waited for finish text to appear (implicit wait completed)
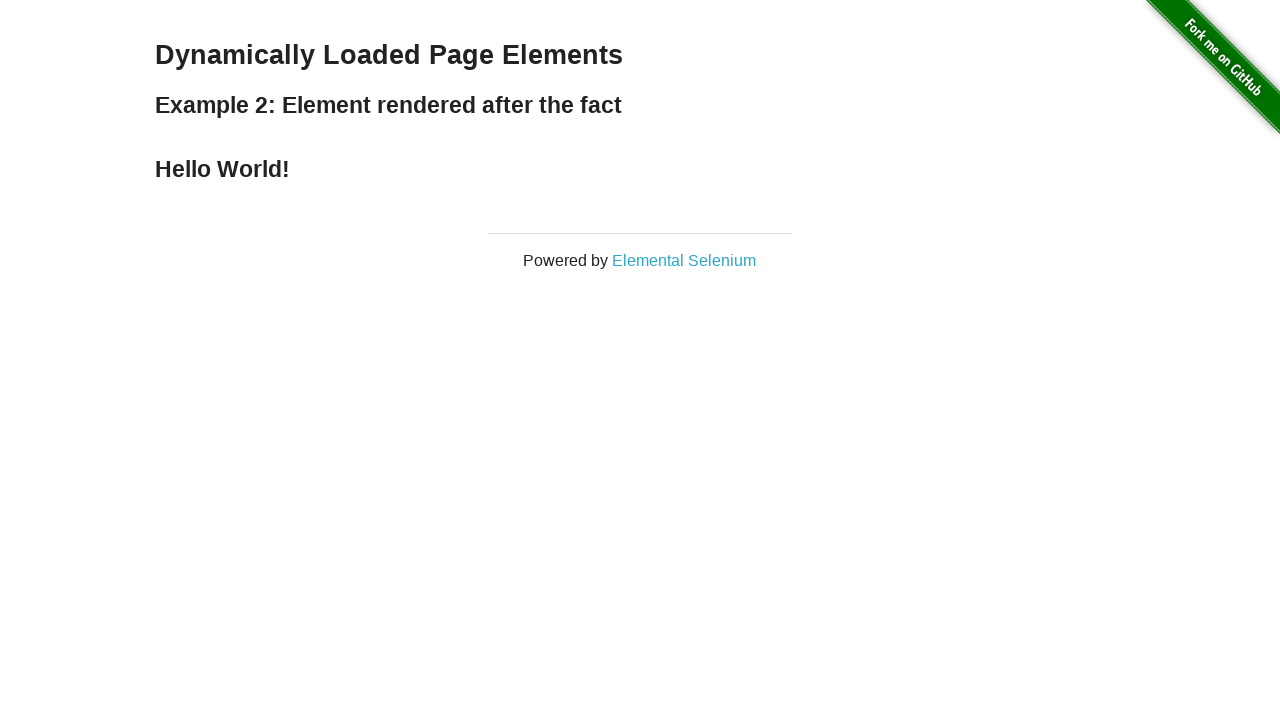

Verified that the finish message is visible on the page
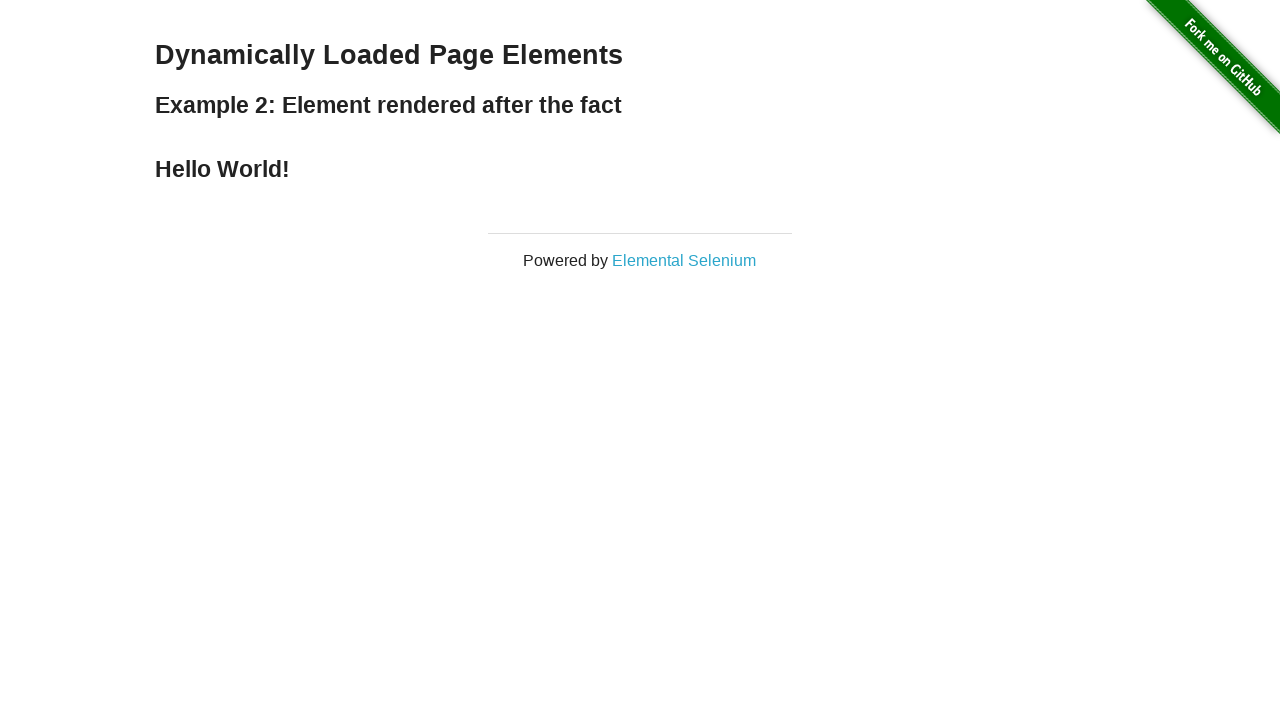

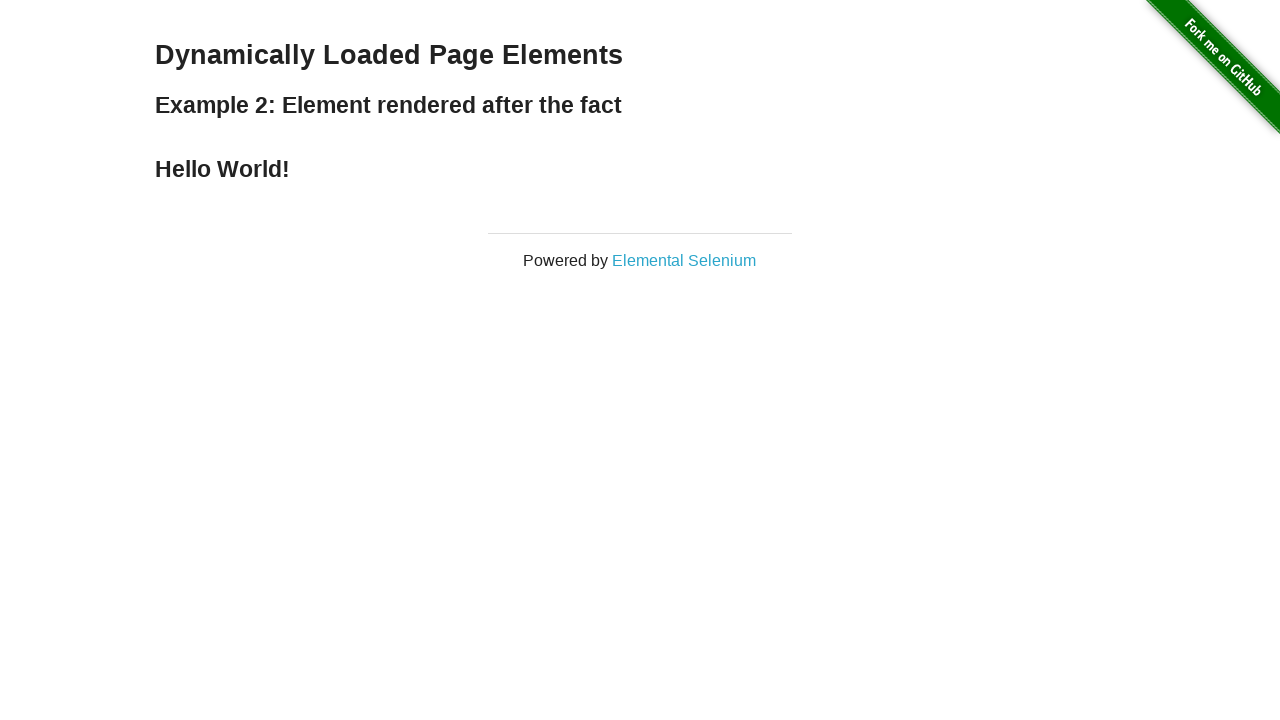